Tests a registration form by filling in first name, last name, and email fields, then submitting and verifying the success message.

Starting URL: http://suninjuly.github.io/registration1.html

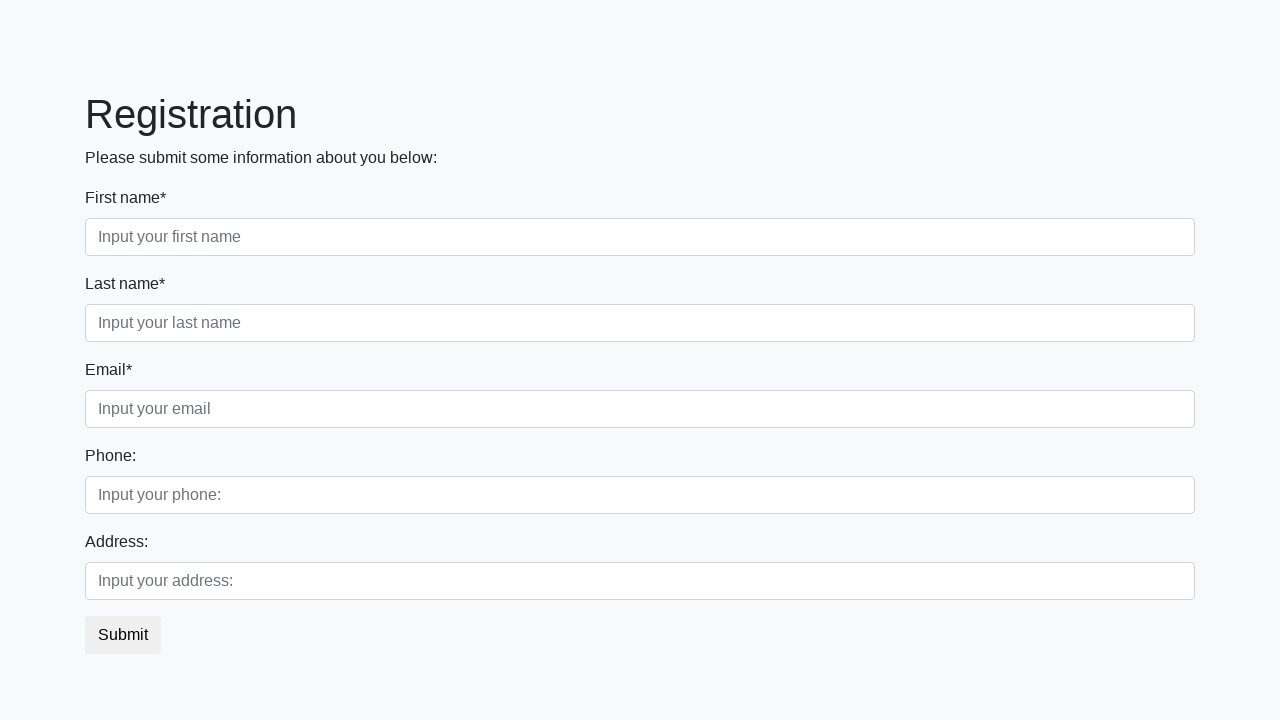

Filled first name field with 'John' on .first[required]
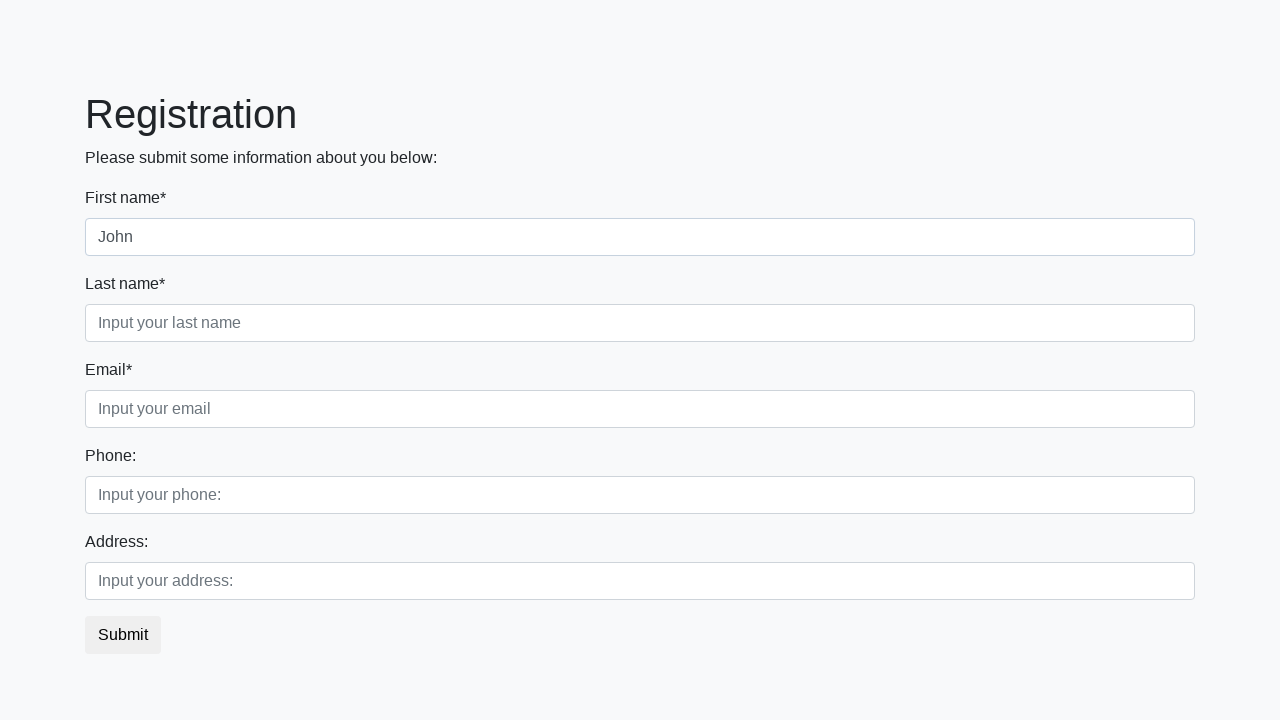

Filled last name field with 'Smith' on .second[required]
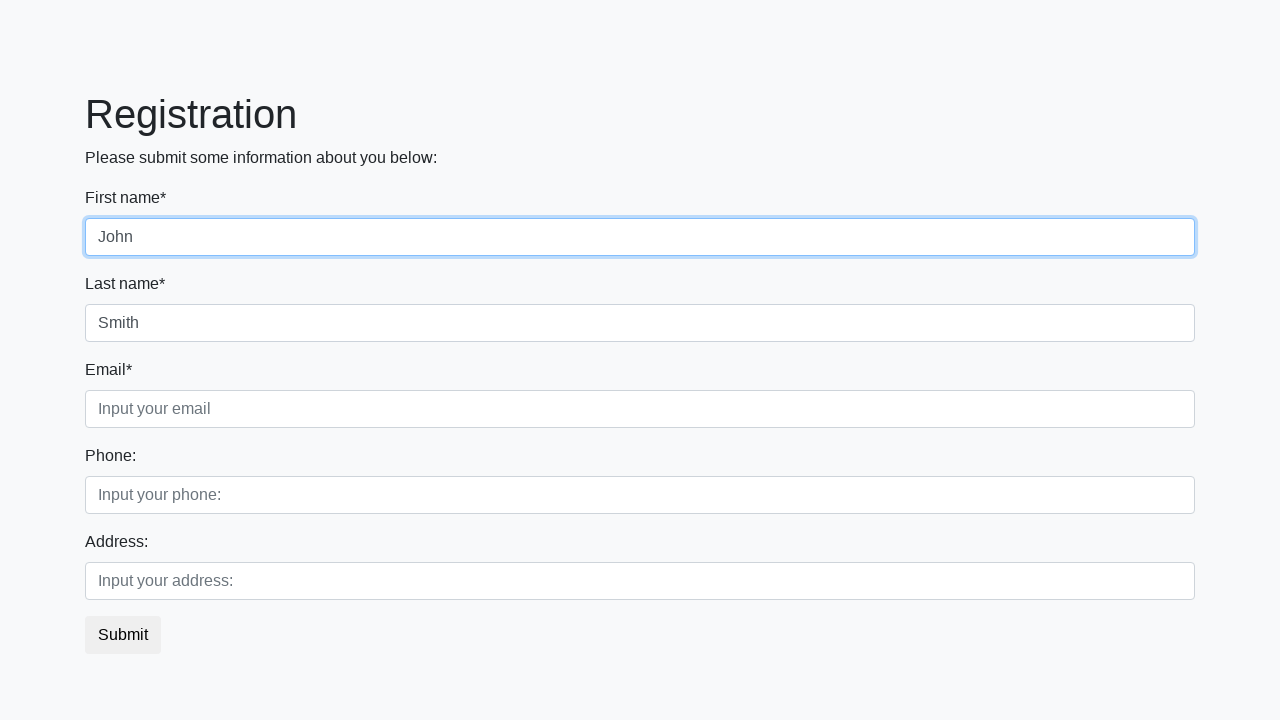

Filled email field with 'john.smith@example.com' on .third[required]
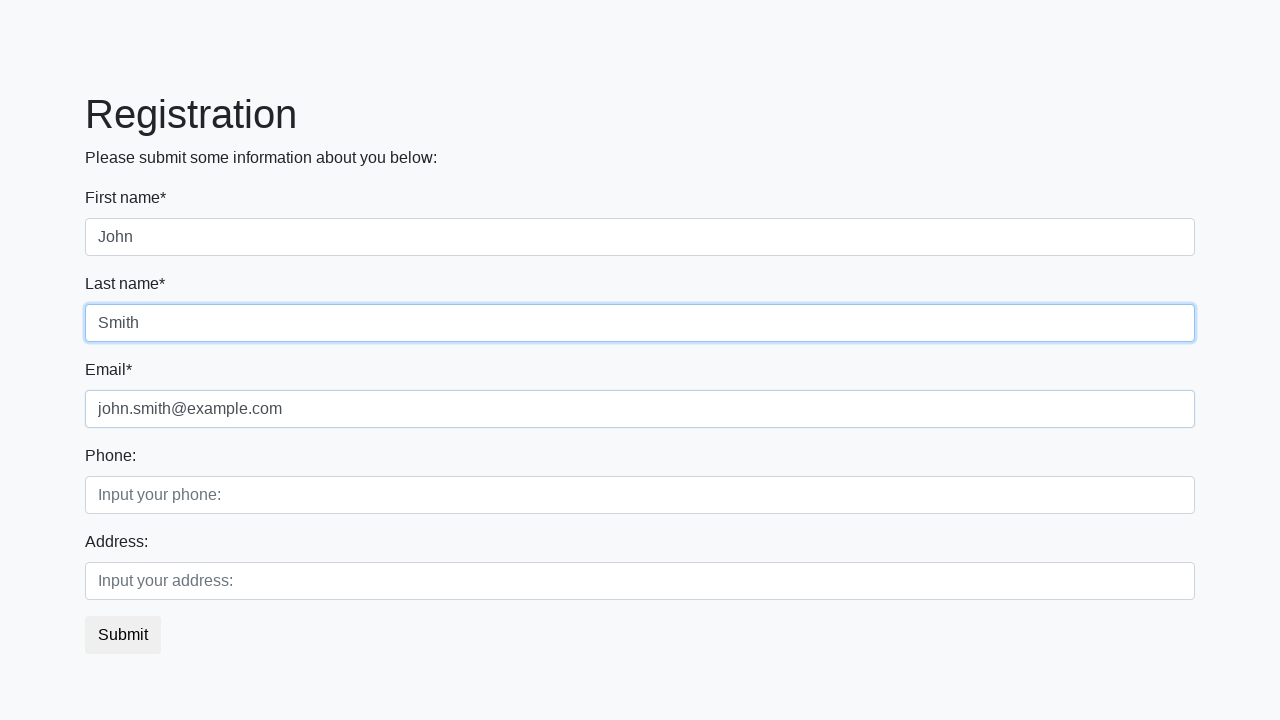

Clicked submit button to register at (123, 635) on [type*='submit']
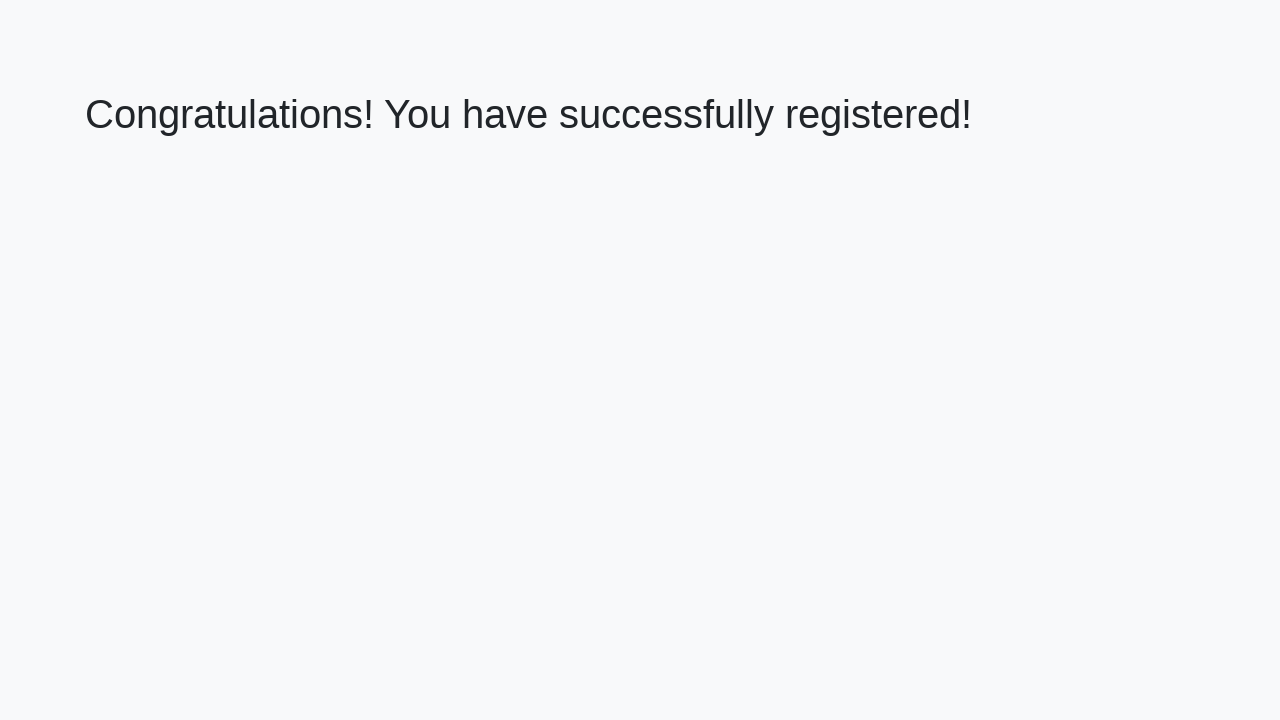

Success message (h1) appeared after form submission
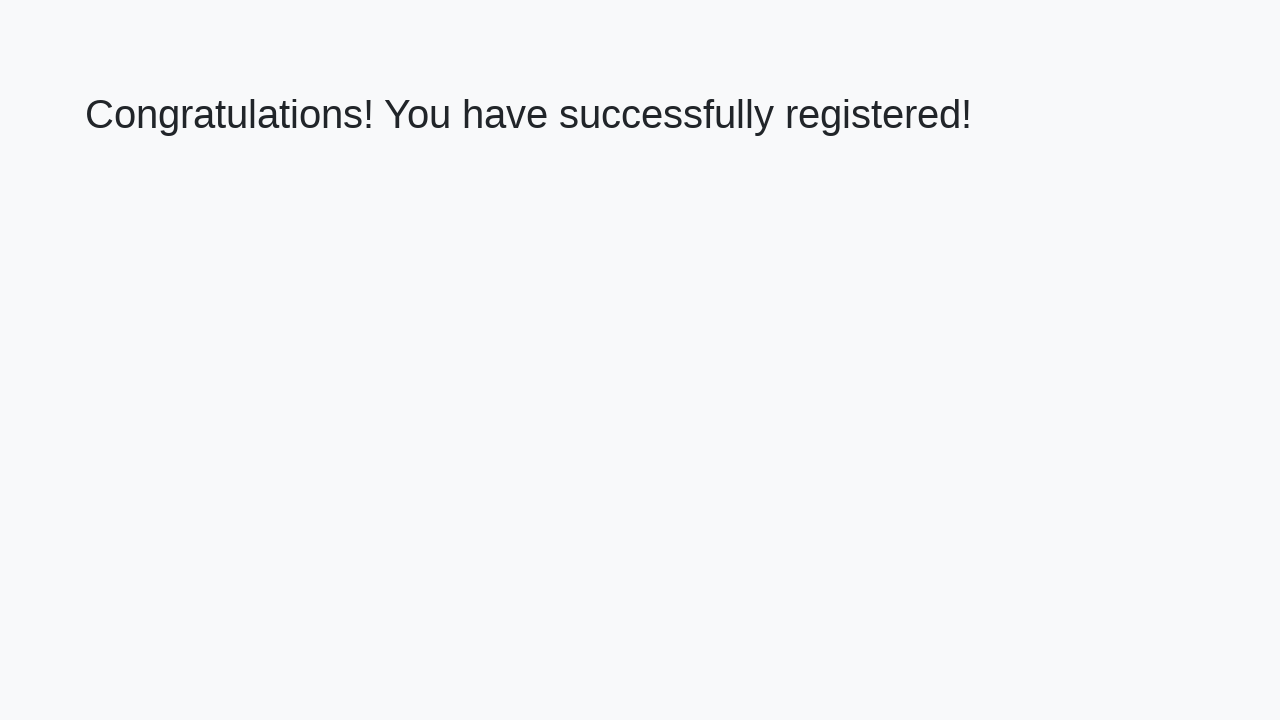

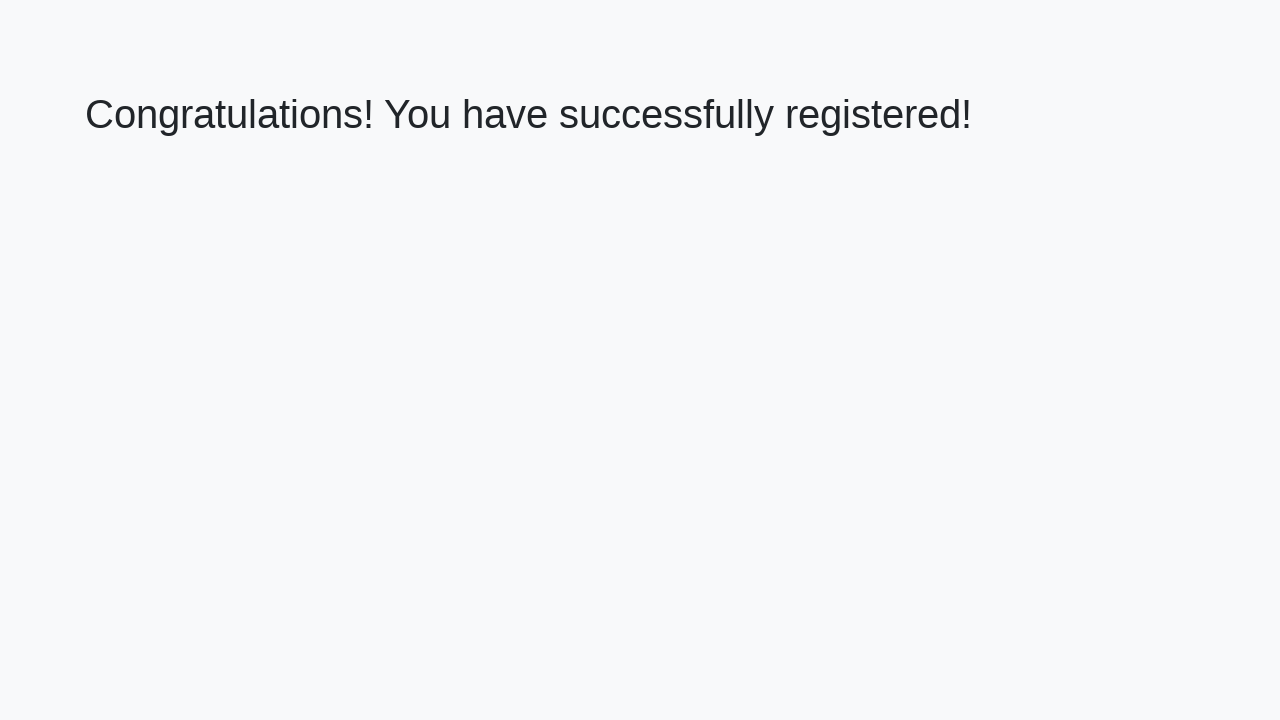